Tests working with multiple browser windows by storing the original window handle, clicking a link to open a new window, then finding the new window by comparing handles and switching between them.

Starting URL: http://the-internet.herokuapp.com/windows

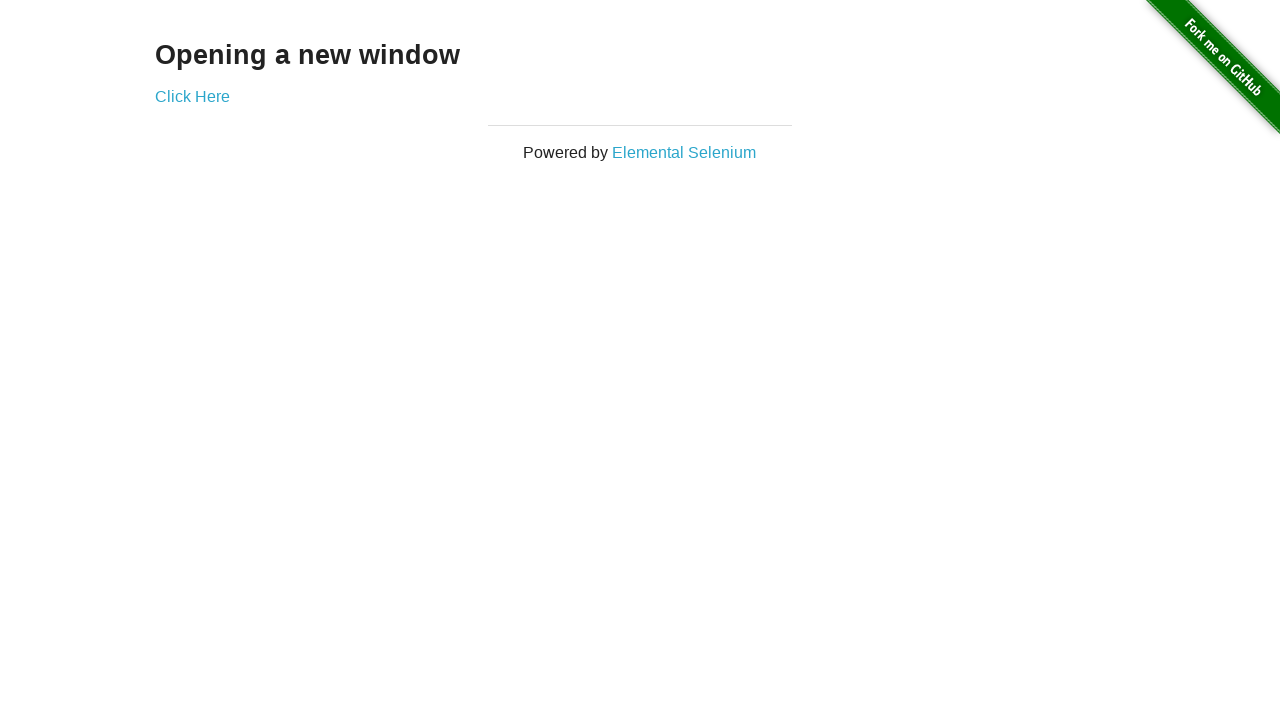

Stored reference to the original page
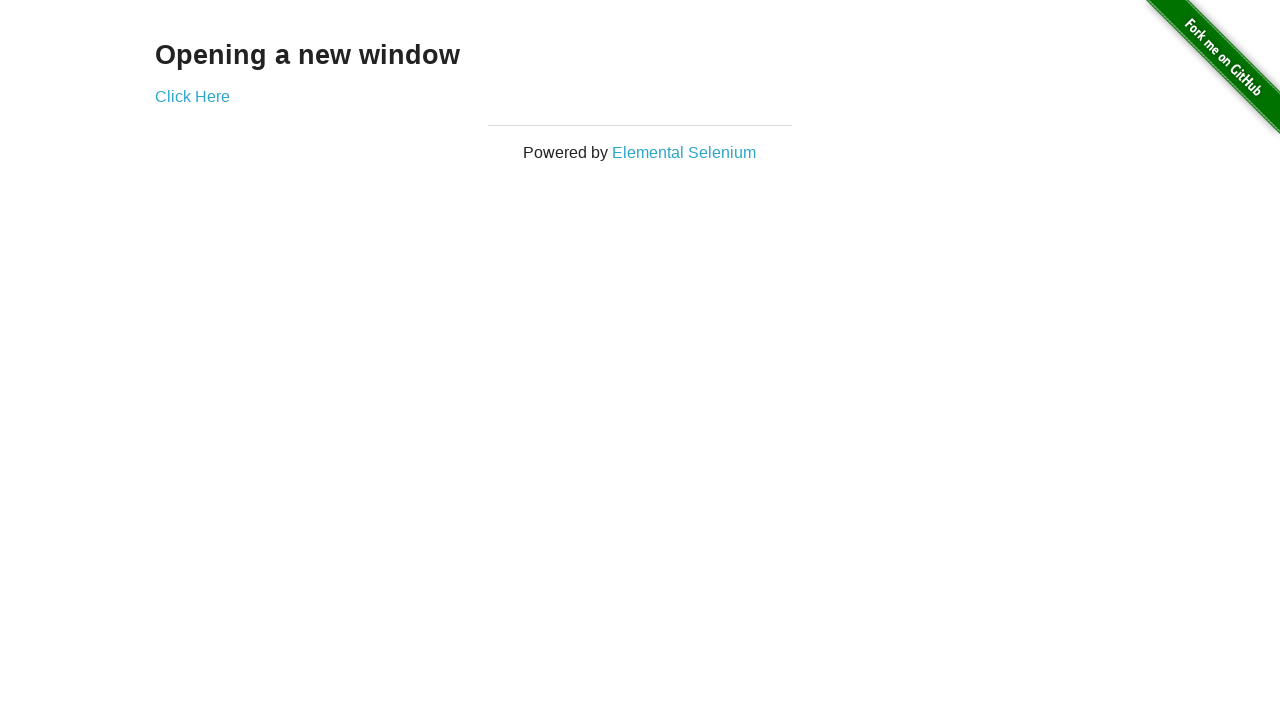

Clicked link to open a new window at (192, 96) on .example a
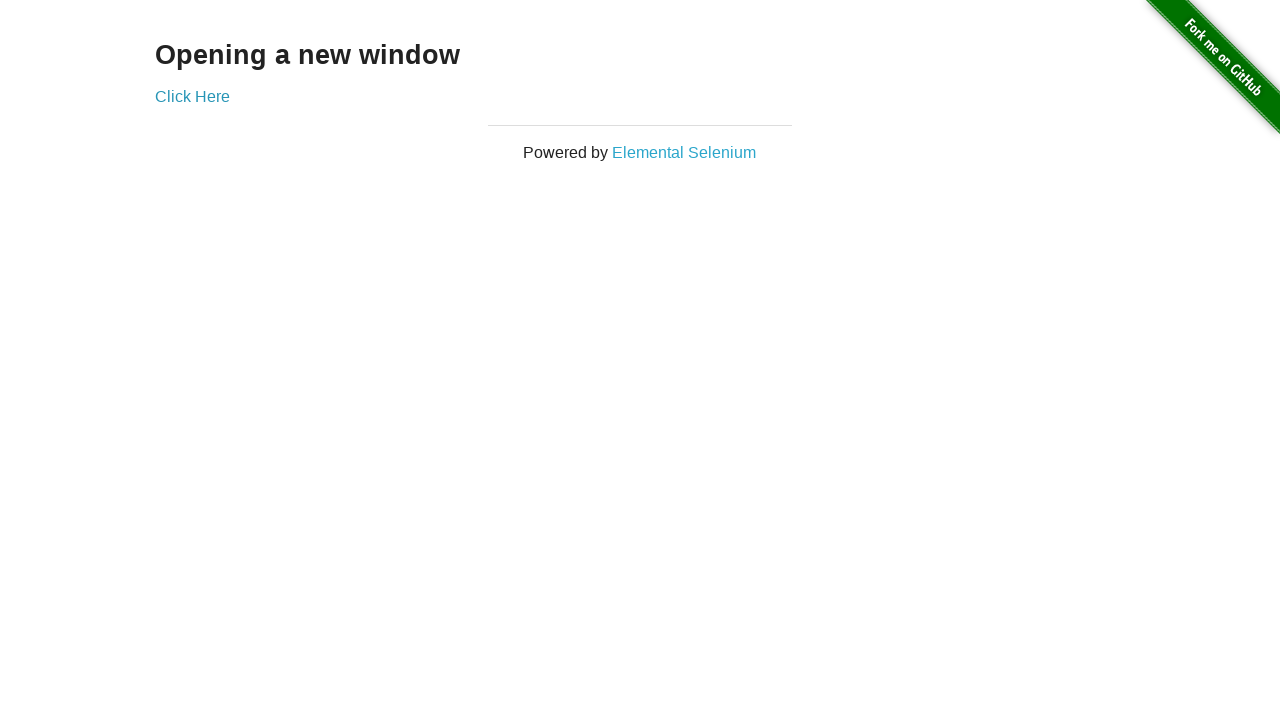

Waited 1 second for new window to open
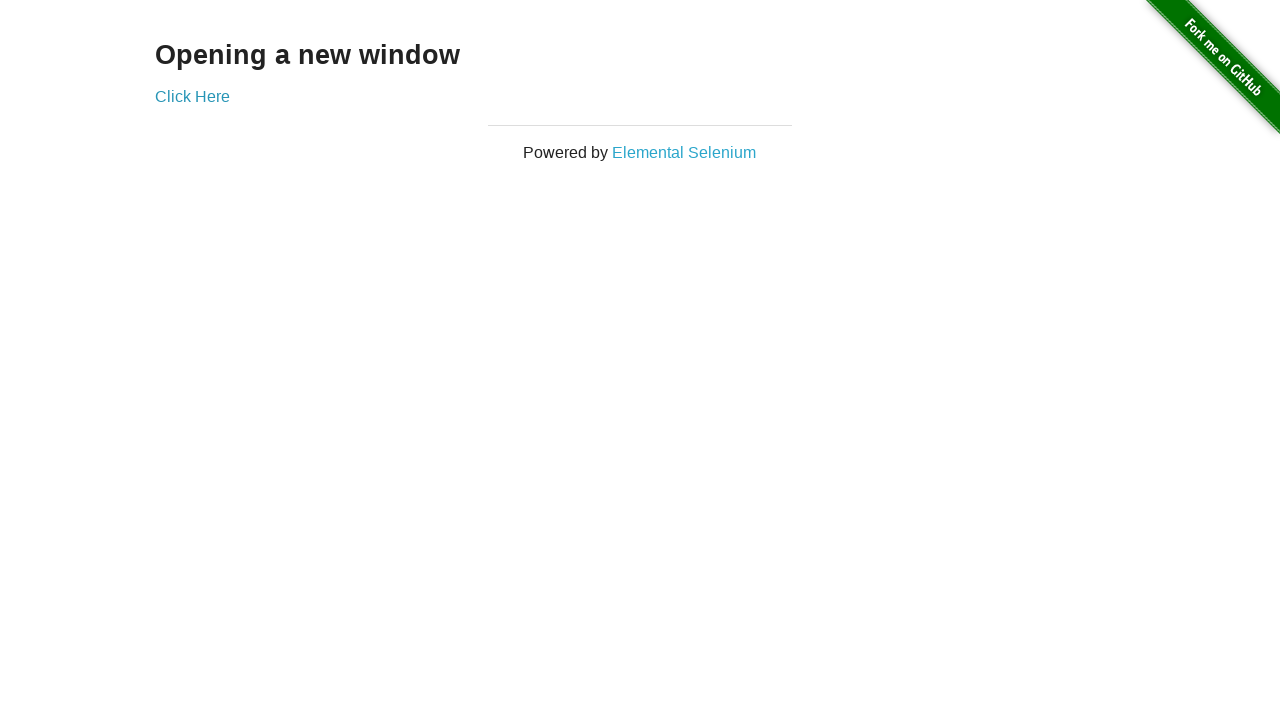

Found the new page by comparing page handles
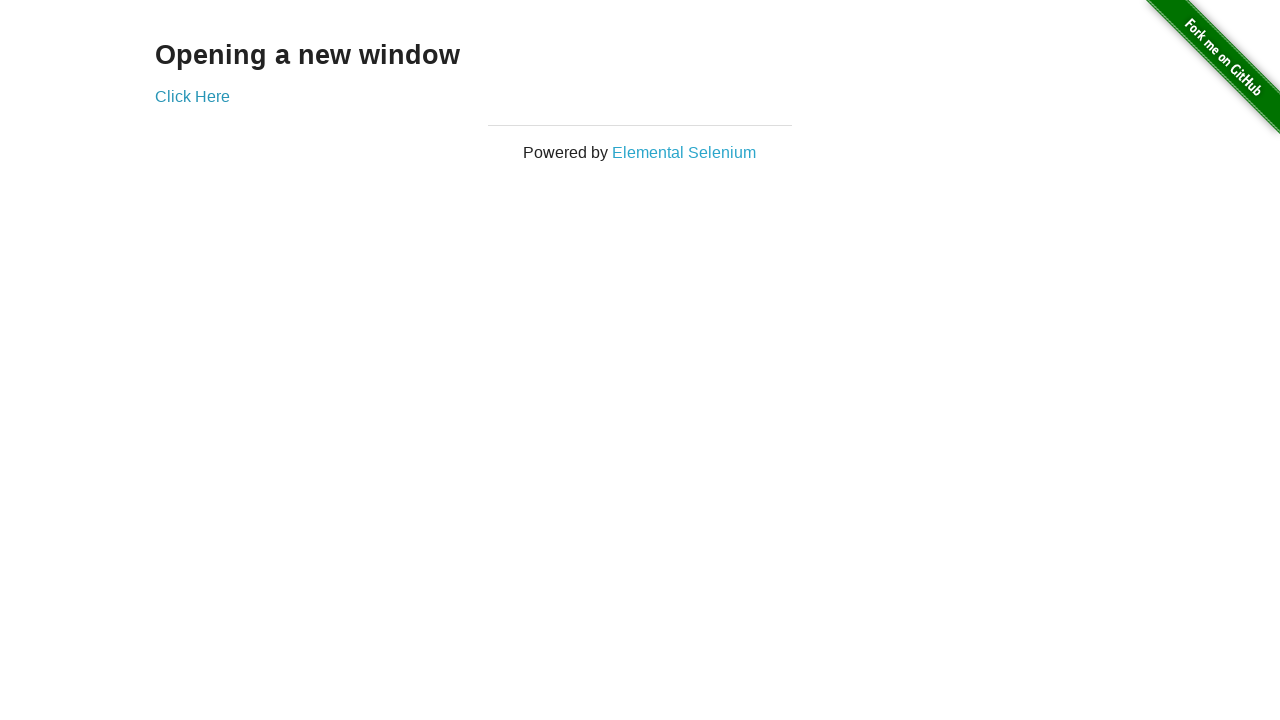

Brought original page to front
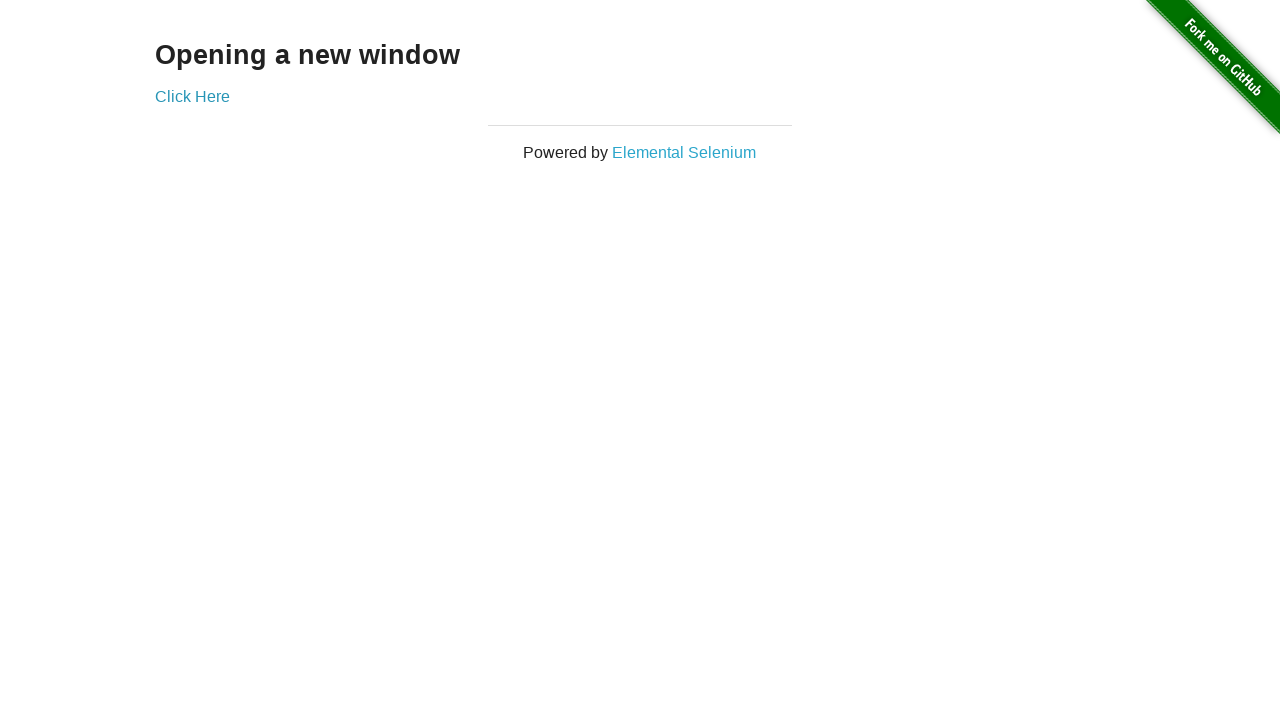

Asserted that original page title is not 'New Window'
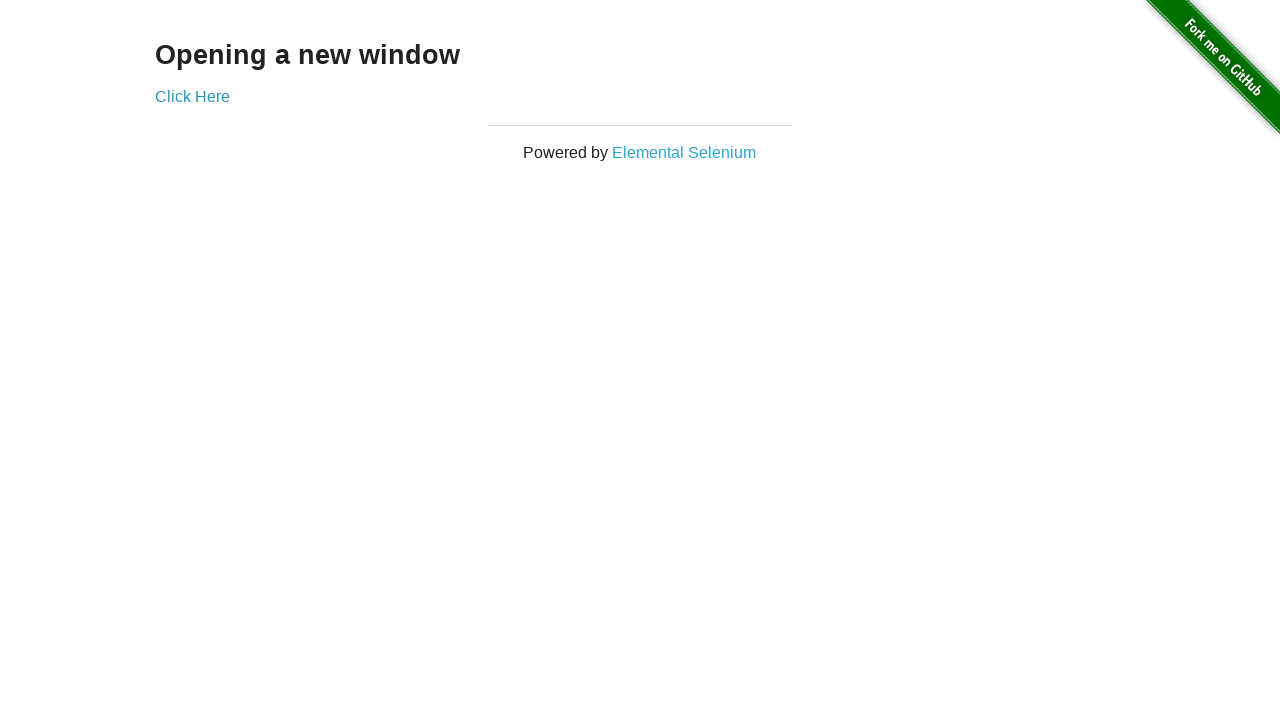

Brought new page to front
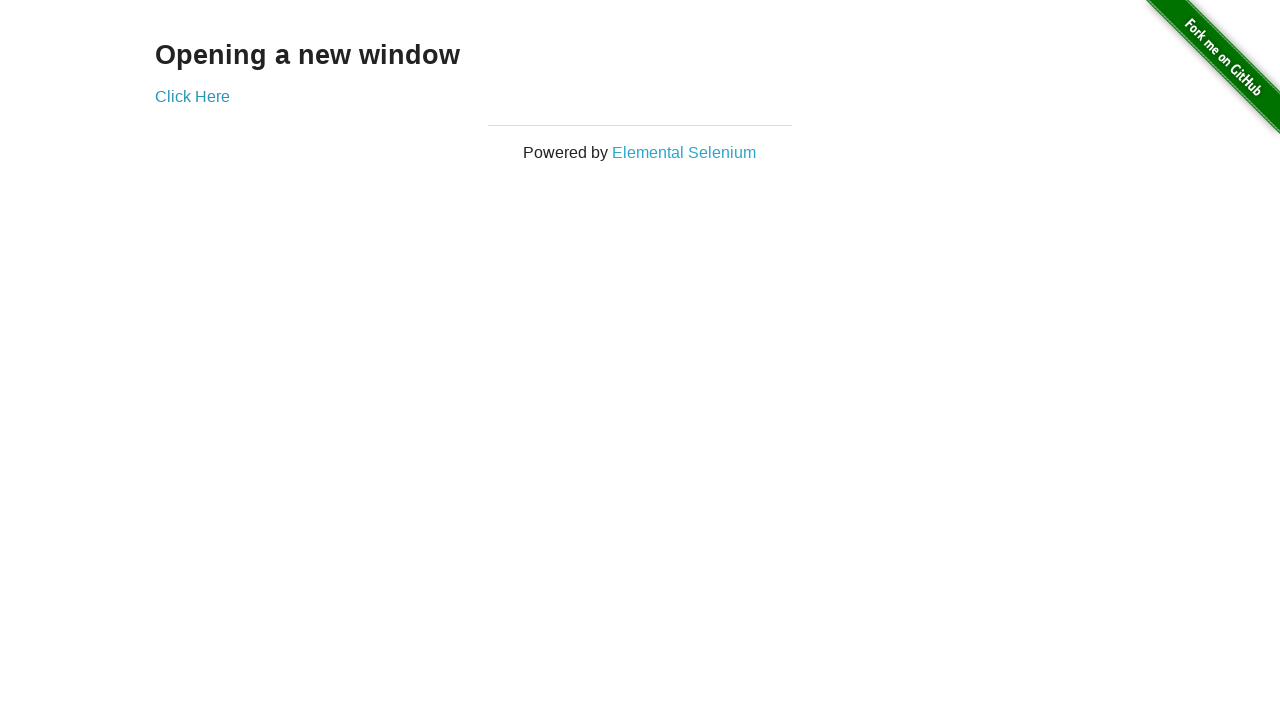

Waited for new page to fully load
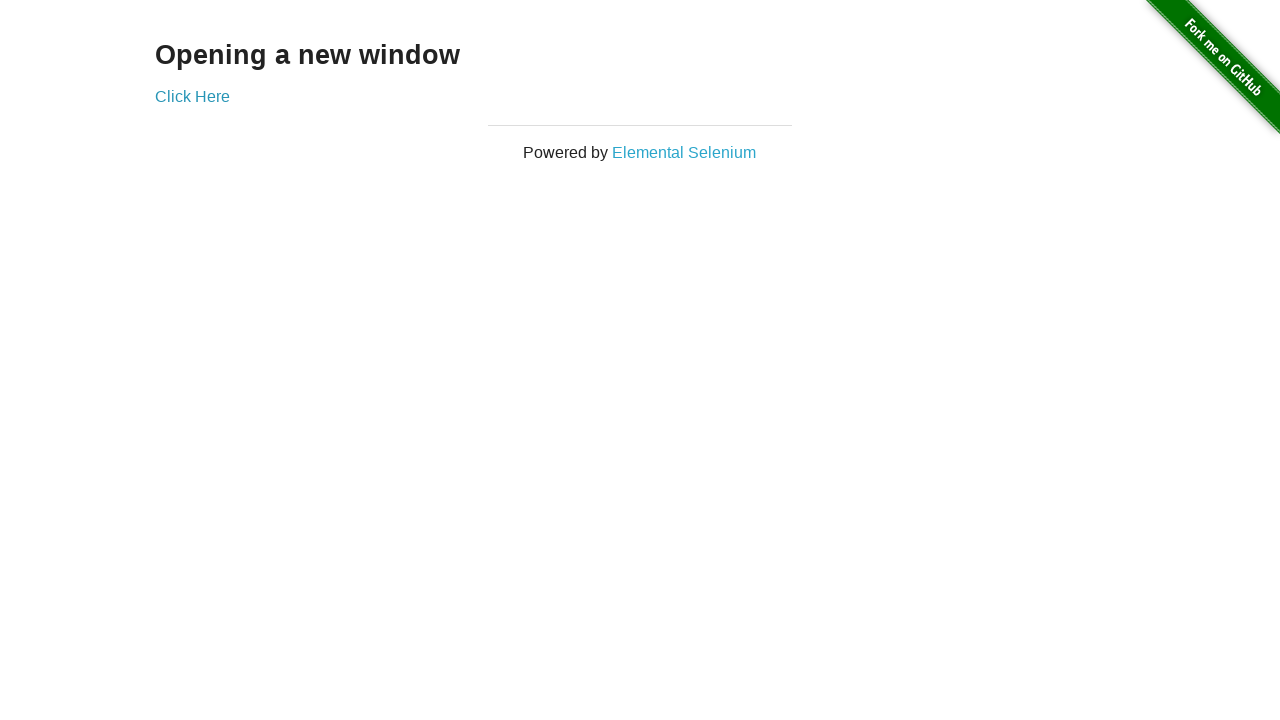

Asserted that new page title is 'New Window'
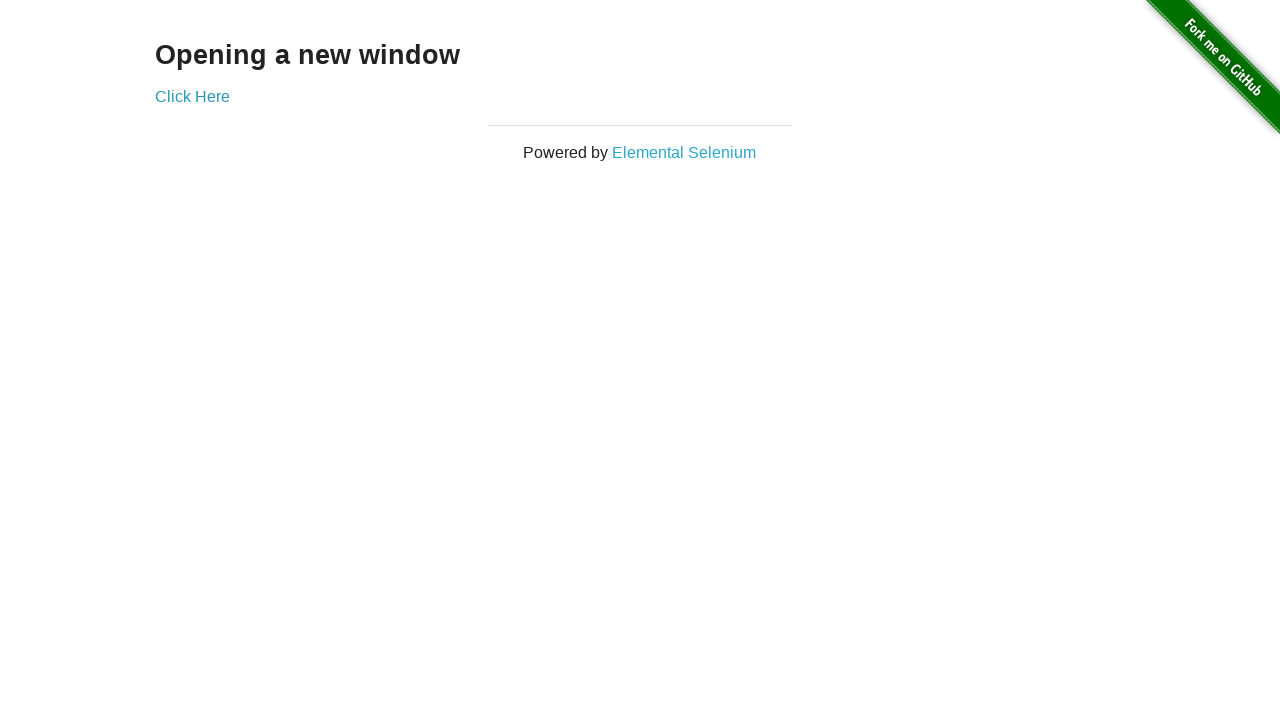

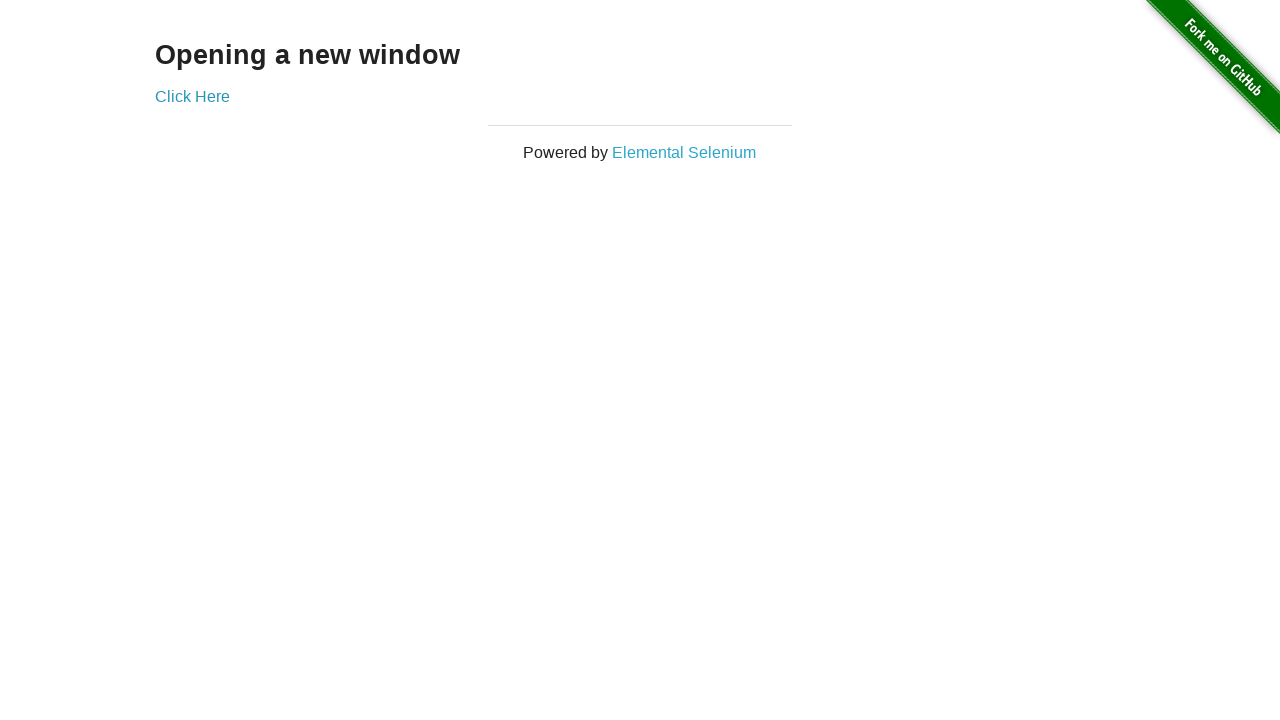